Tests the W3Schools TryIt editor by switching to the iframe containing the result and clicking a download link to trigger a file download.

Starting URL: https://www.w3schools.com/tags/tryit.asp?filename=tryhtml5_a_download

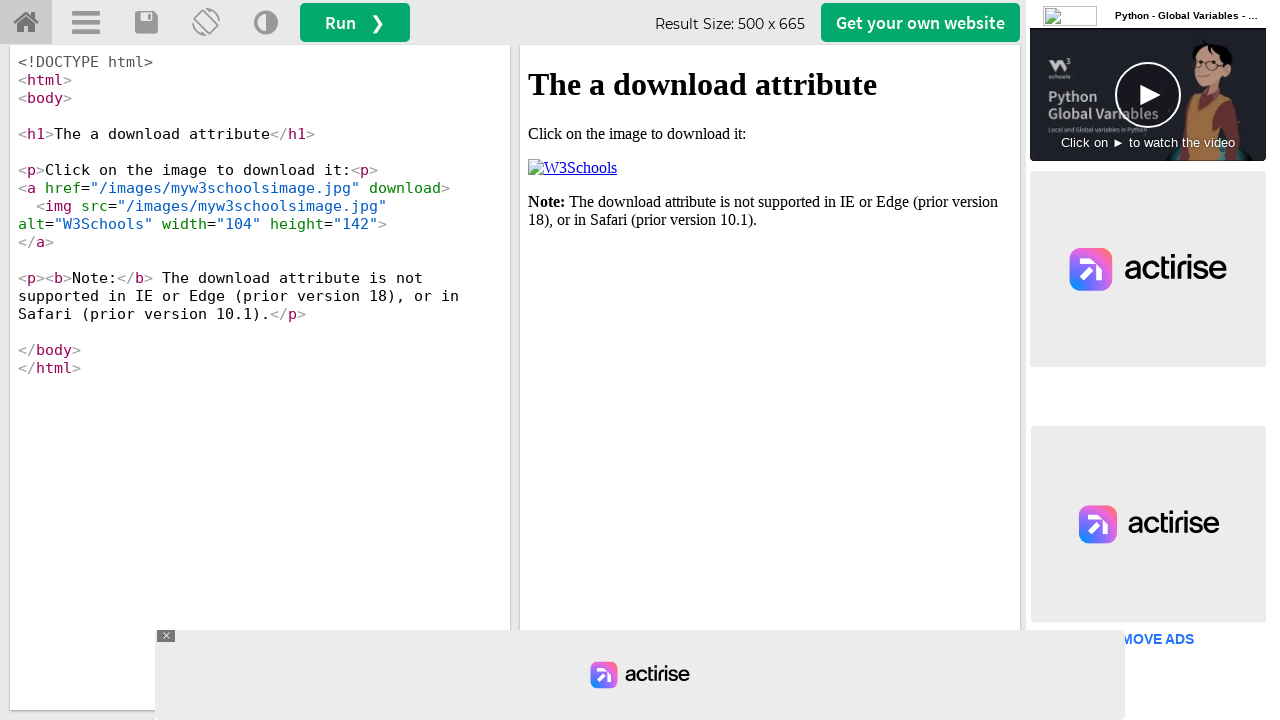

Located the iframe containing the TryIt editor result
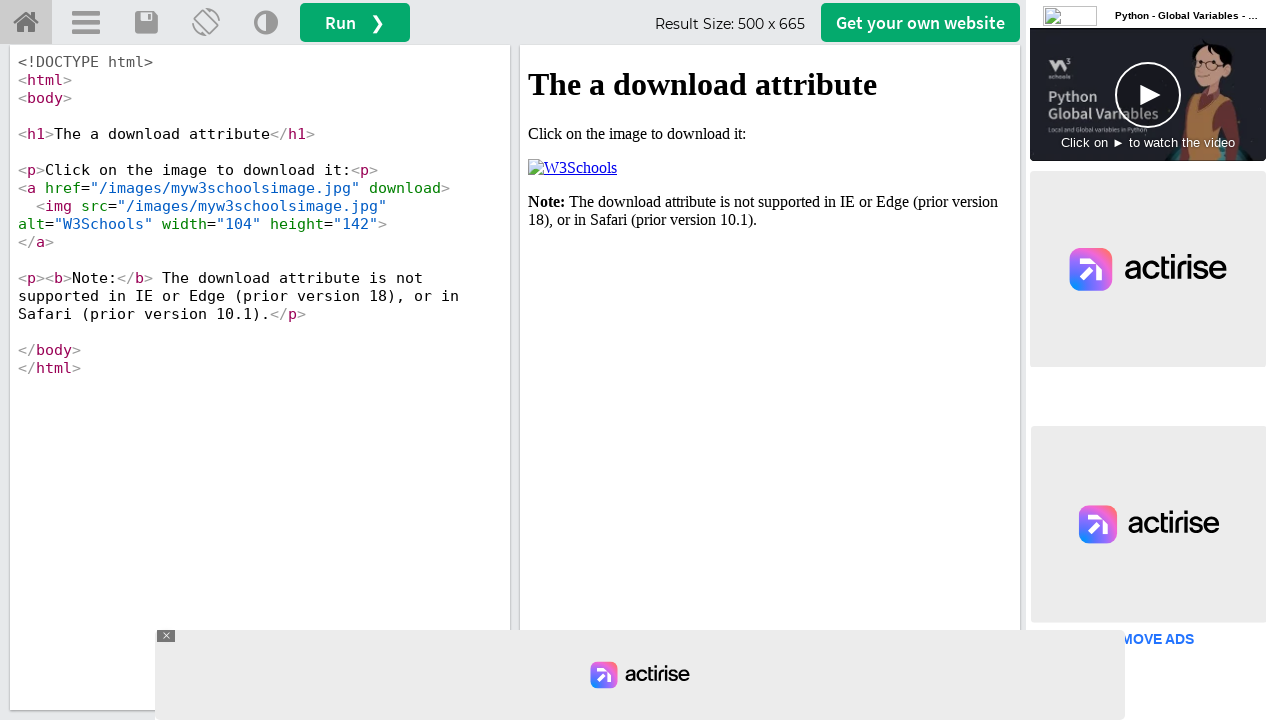

Clicked the download link within the iframe at (572, 168) on #iframeResult >> internal:control=enter-frame >> xpath=//html/body/p[2]/a
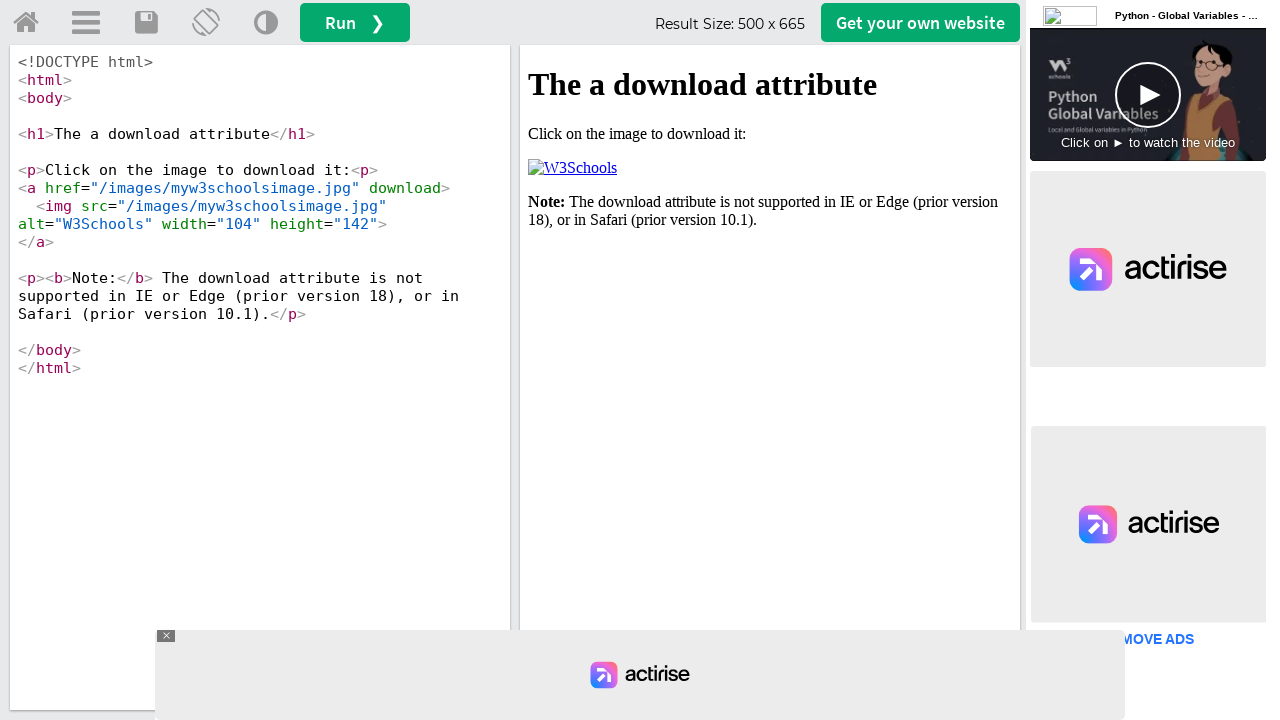

Waited for download to initiate
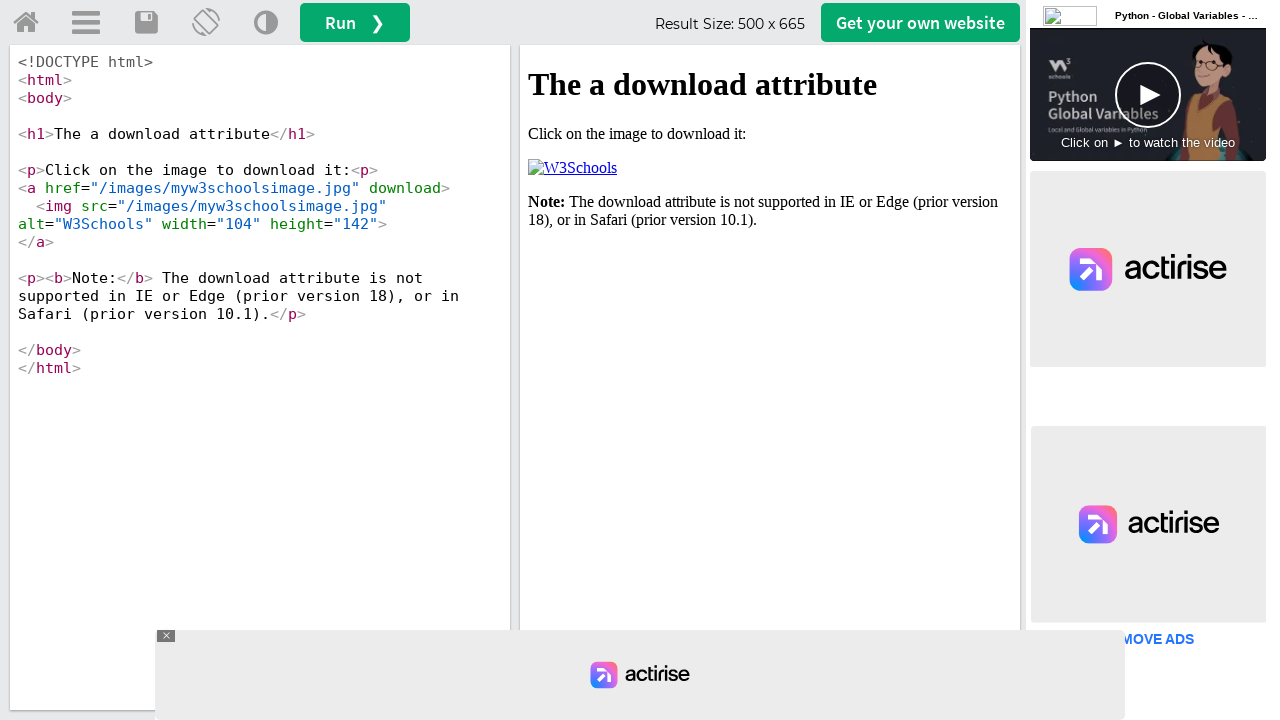

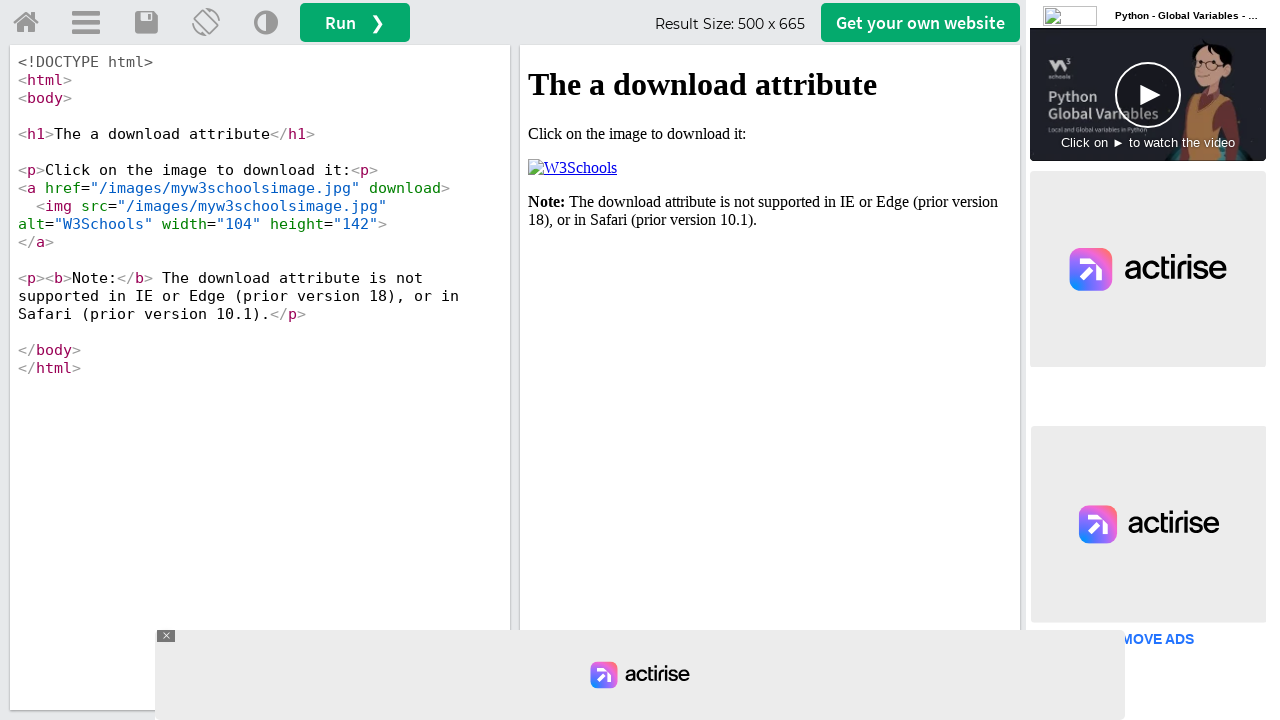